Launches a browser, navigates to the leaftaps application, maximizes the window, and retrieves the page title.

Starting URL: http://leaftaps.com/opentaps/control/main

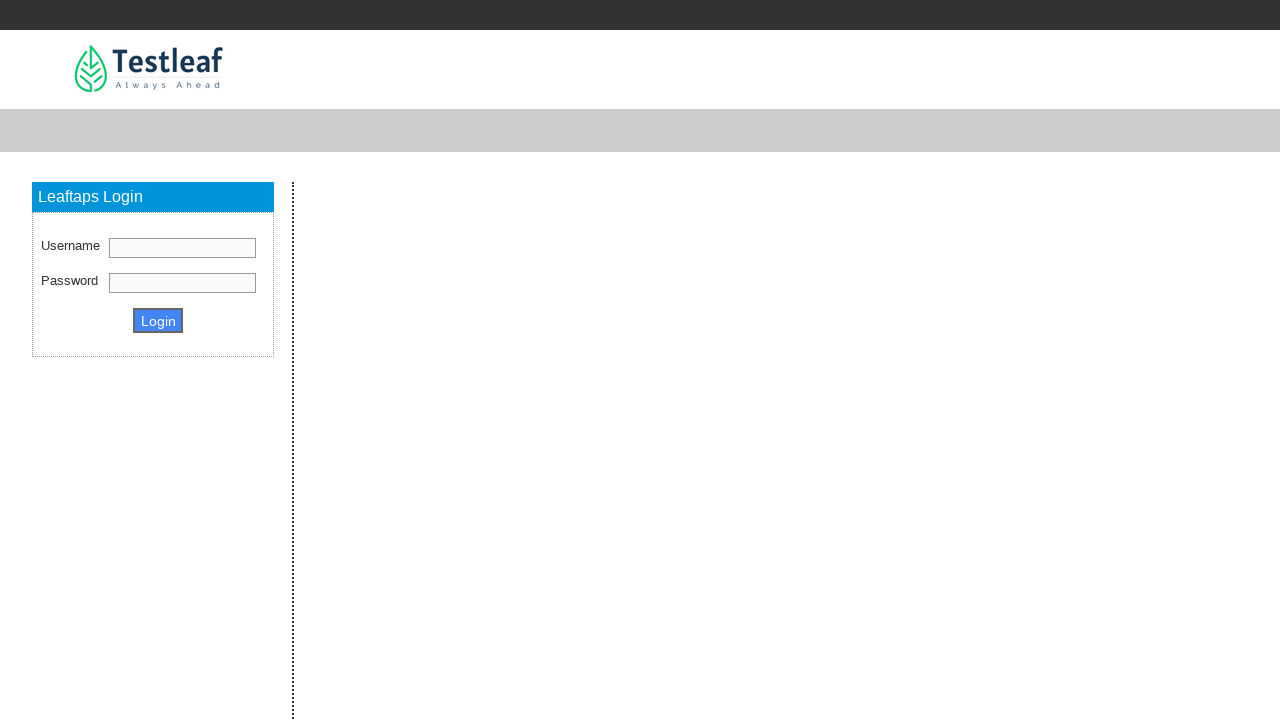

Set viewport size to 1920x1080 to maximize window
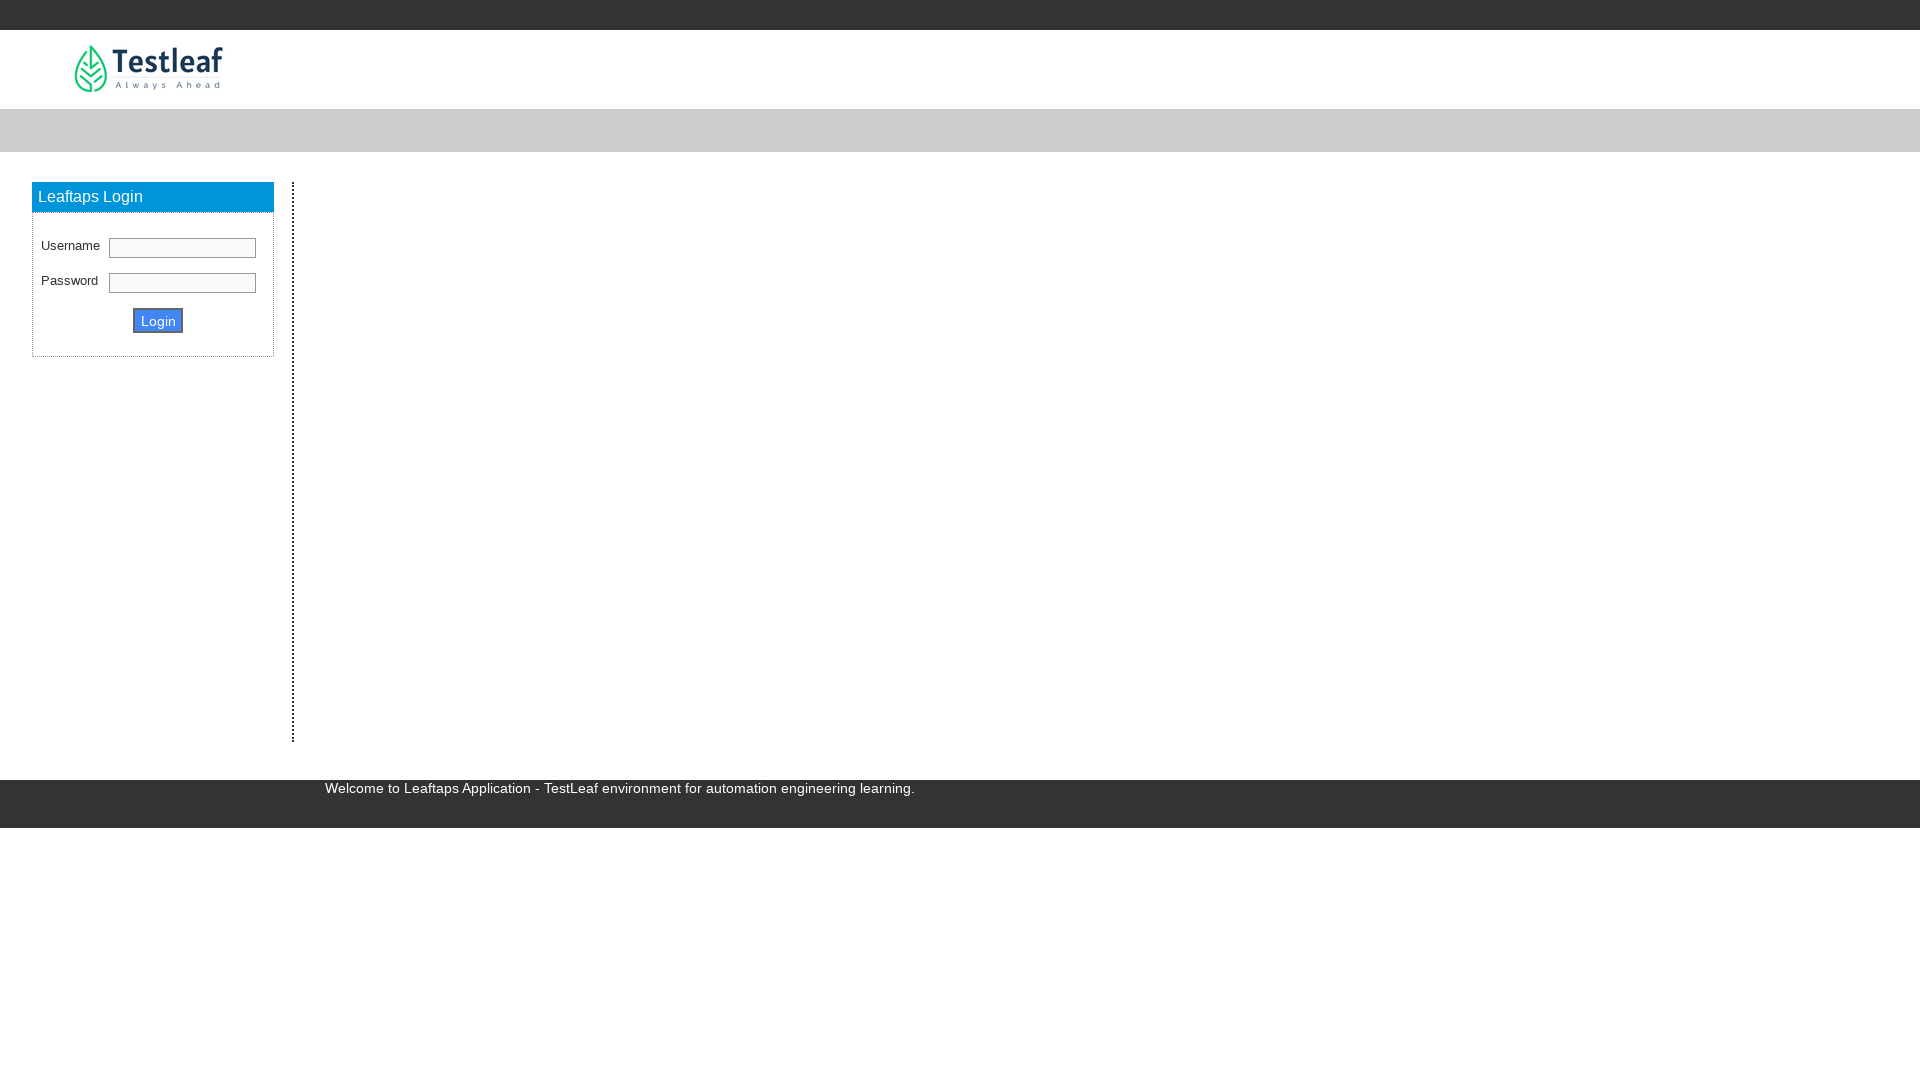

Retrieved page title: Leaftaps - TestLeaf Automation Platform
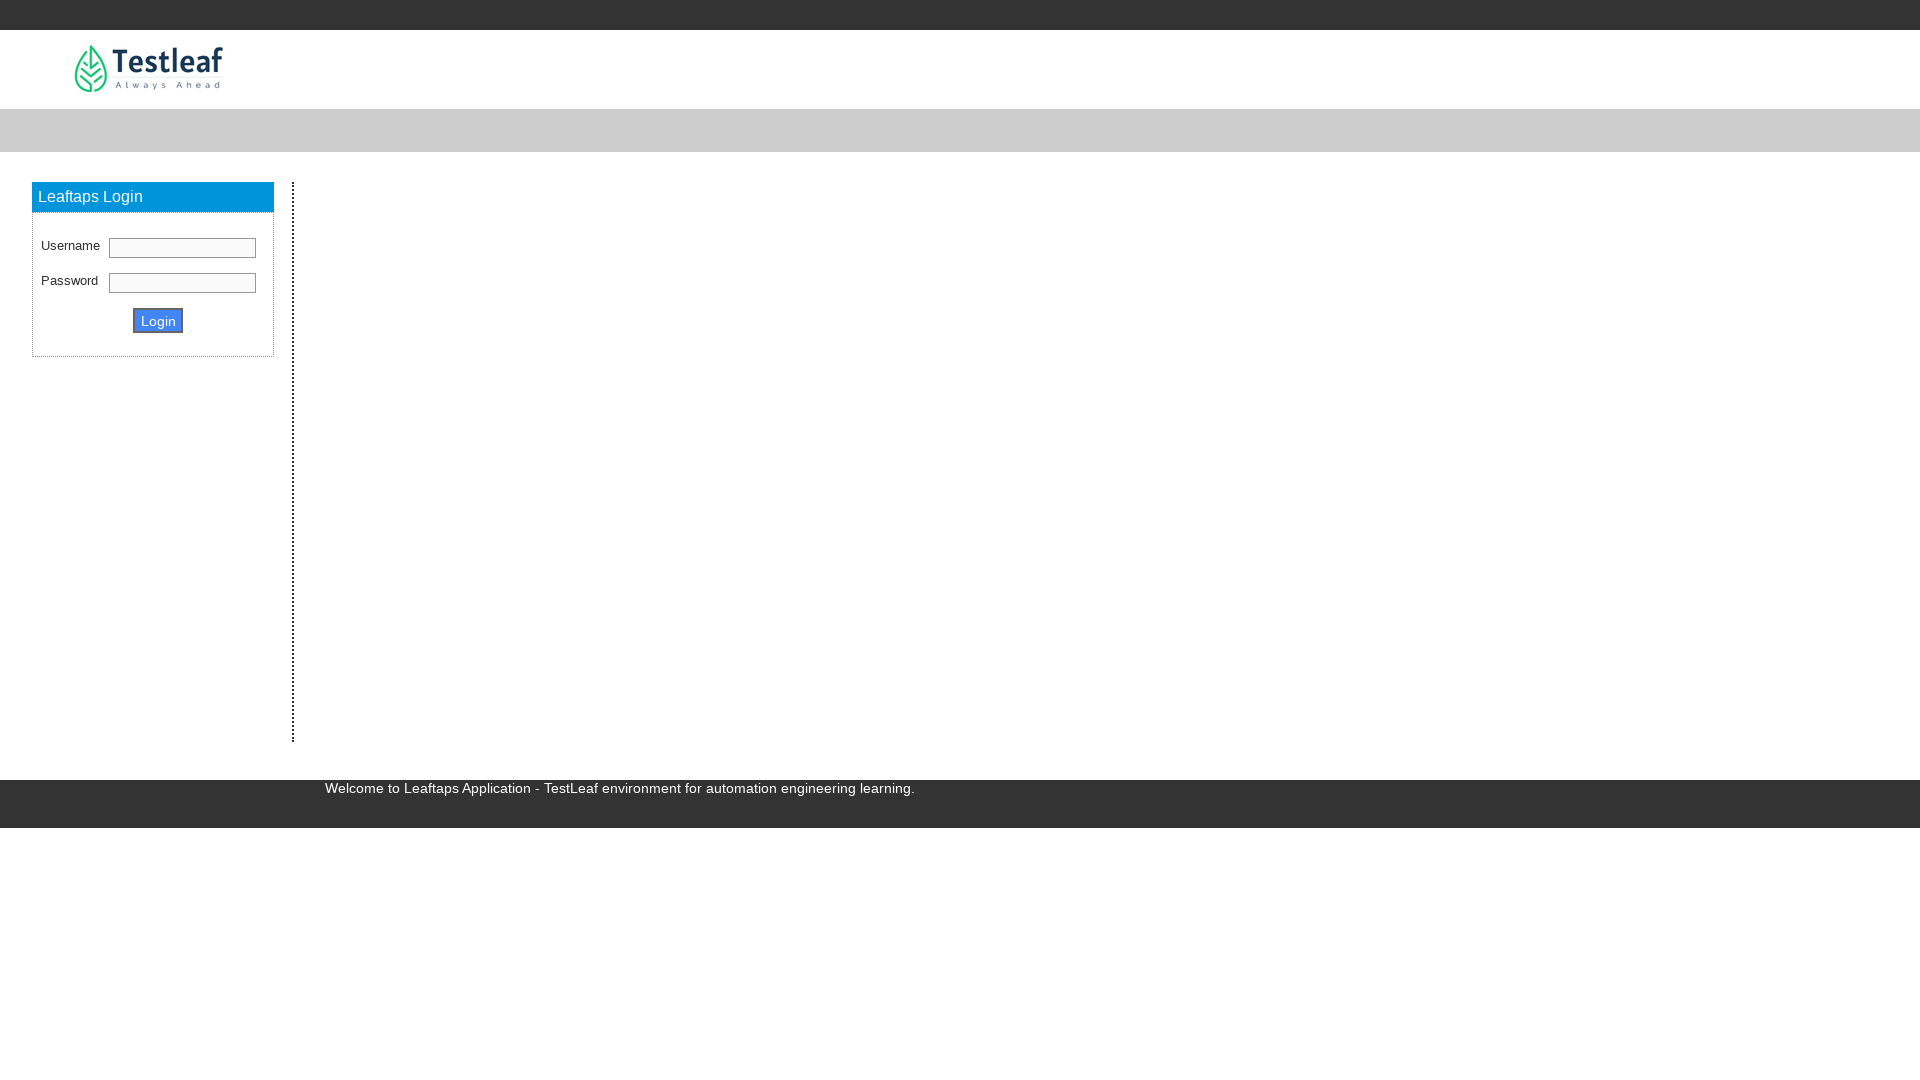

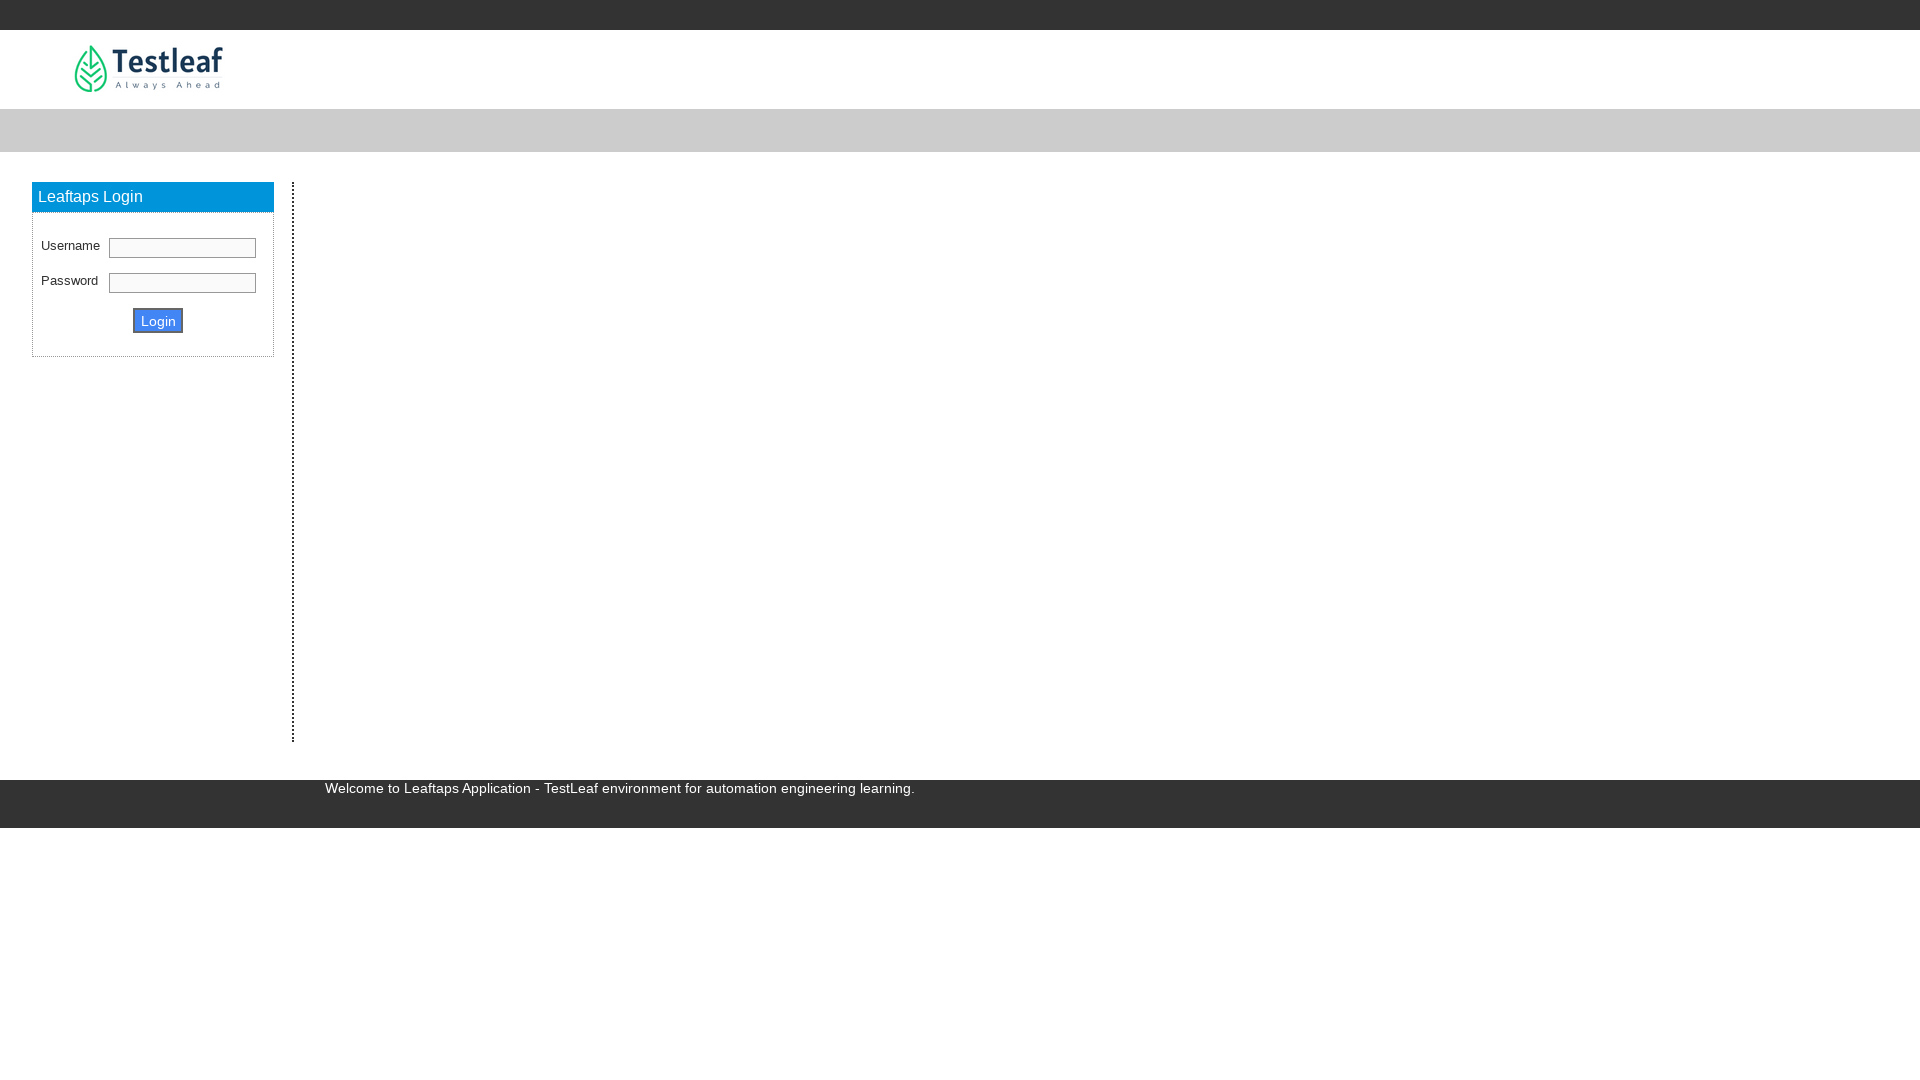